Tests the Python.org website search functionality by entering "pycon" in the search box and submitting the search form

Starting URL: http://www.python.org

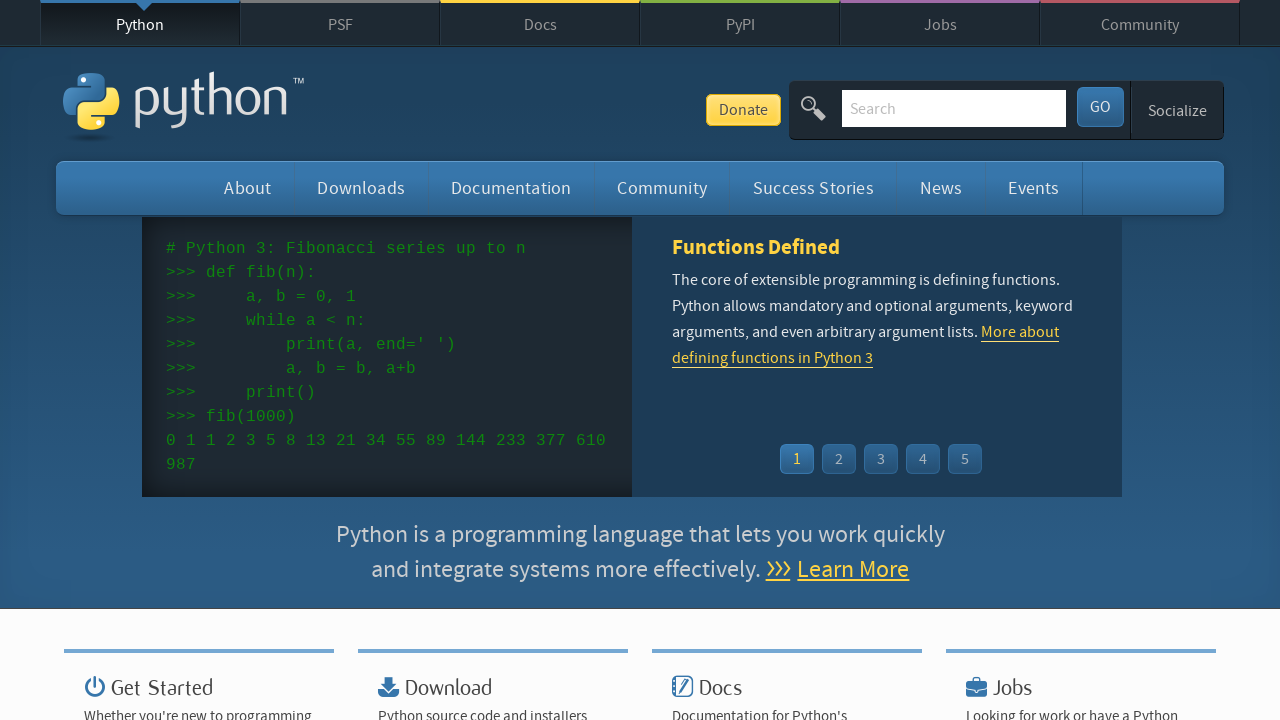

Filled search box with 'pycon' on input[name='q']
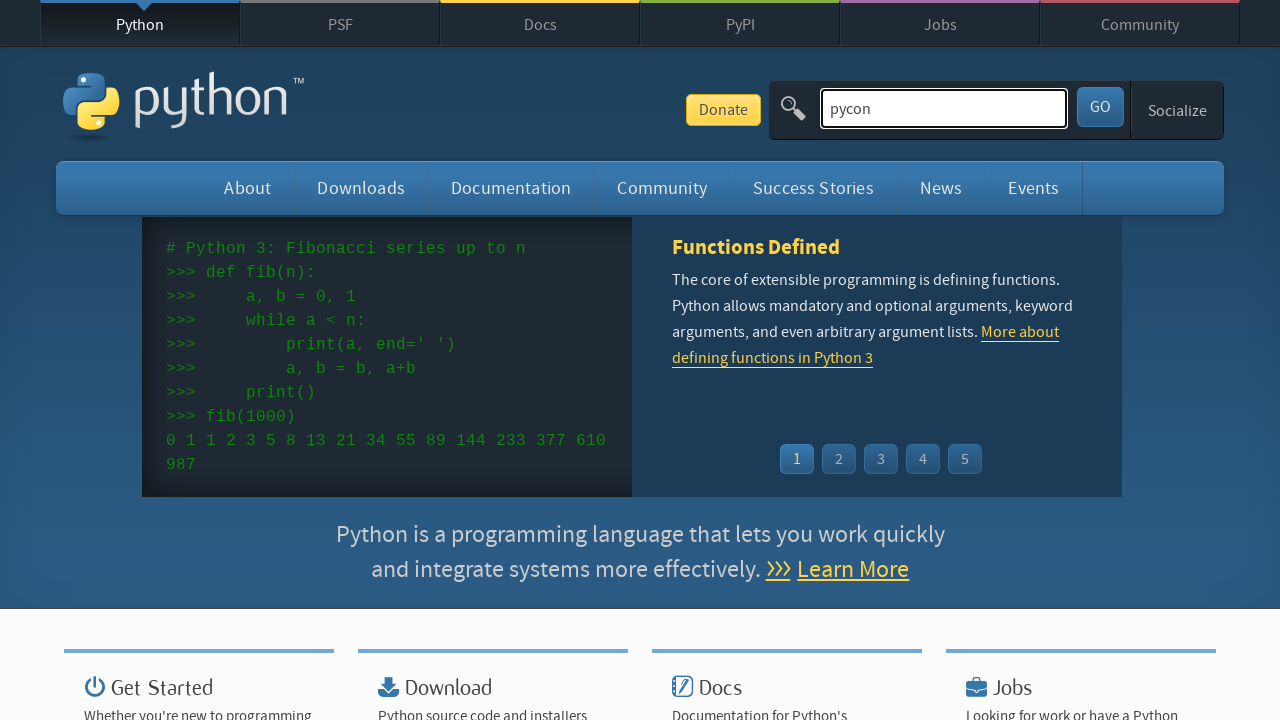

Pressed Enter to submit search form on input[name='q']
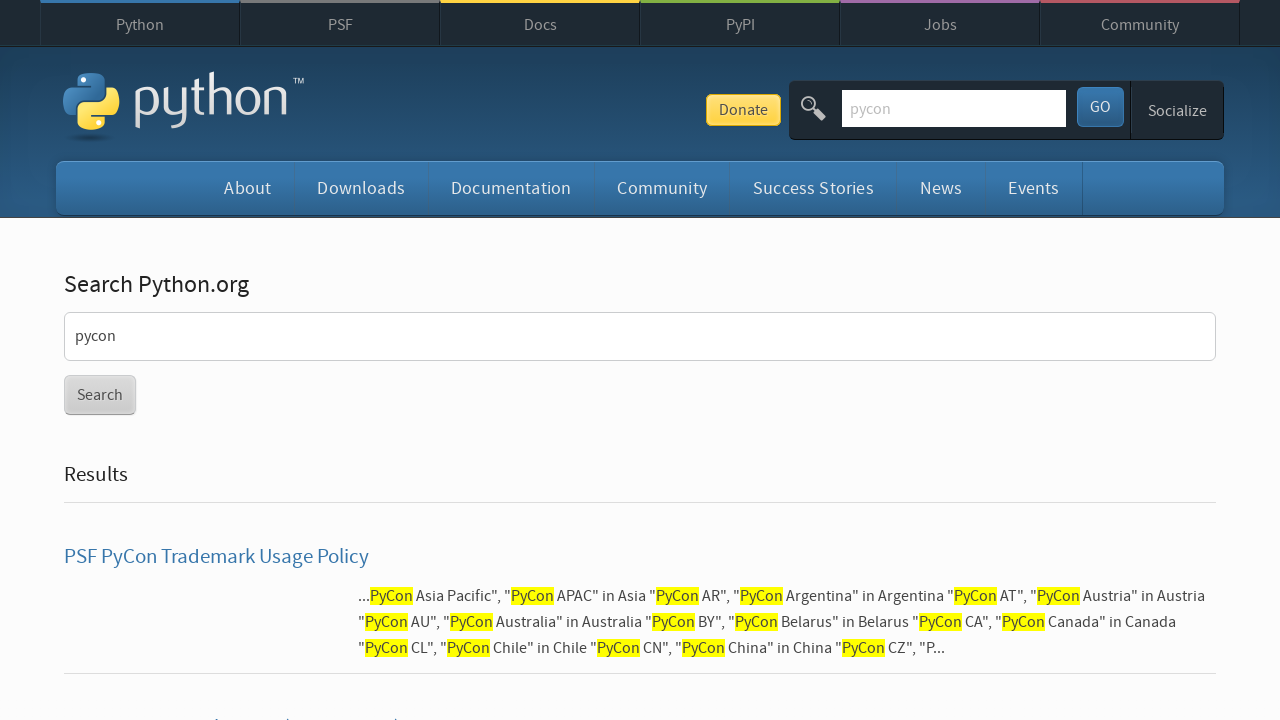

Search results page loaded successfully
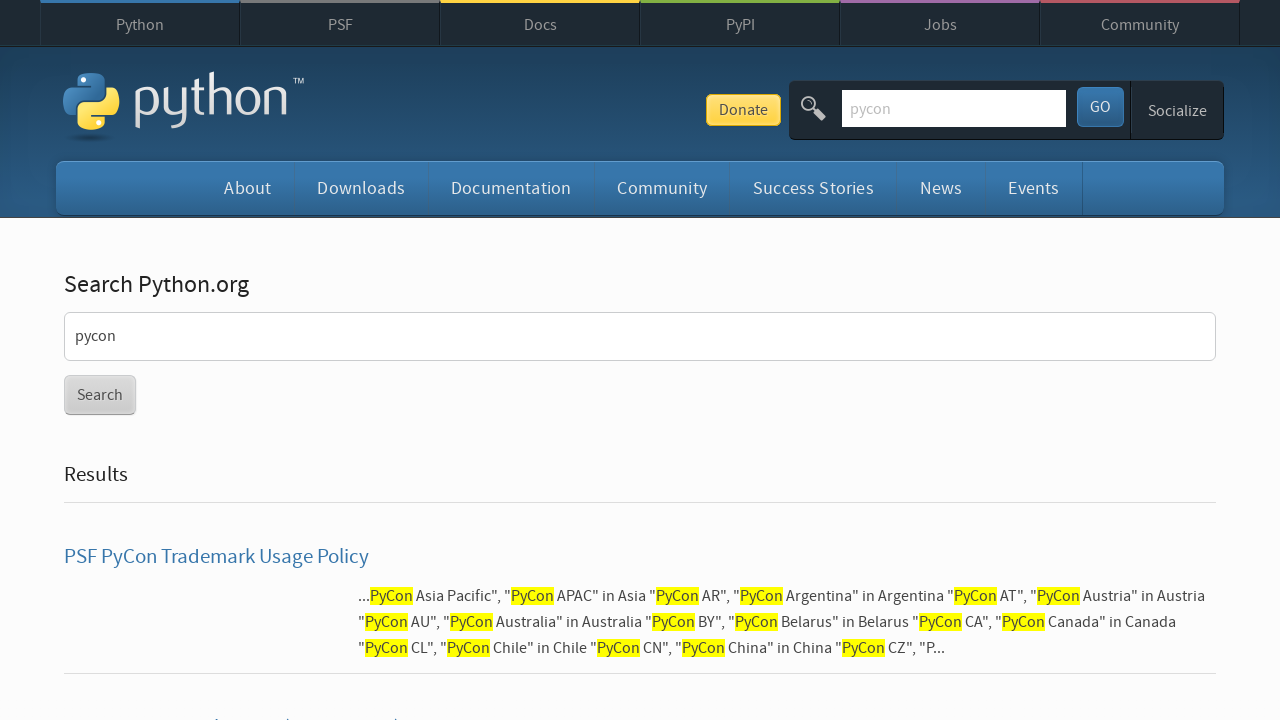

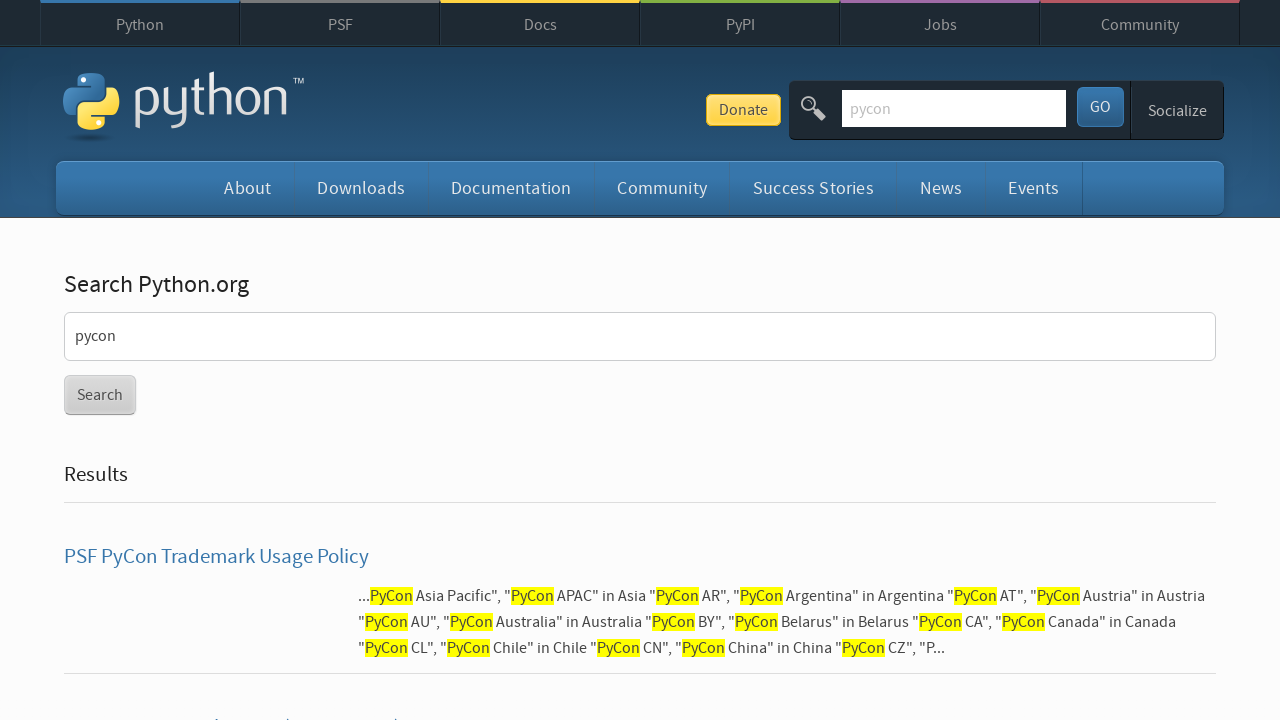